Navigates through a list of Indonesian websites (travel, e-commerce, and educational sites) and verifies each page loads successfully by waiting for the page to be ready.

Starting URL: https://tiket.com

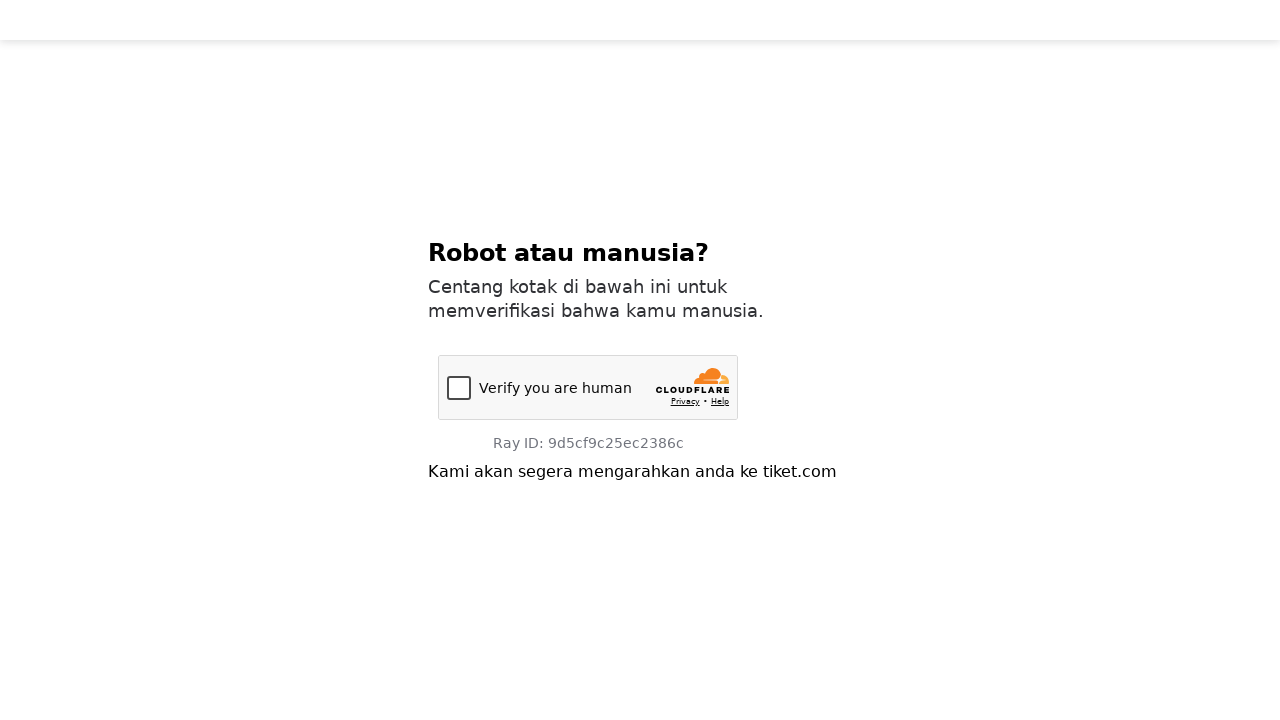

Waited for tiket.com page to load (domcontentloaded)
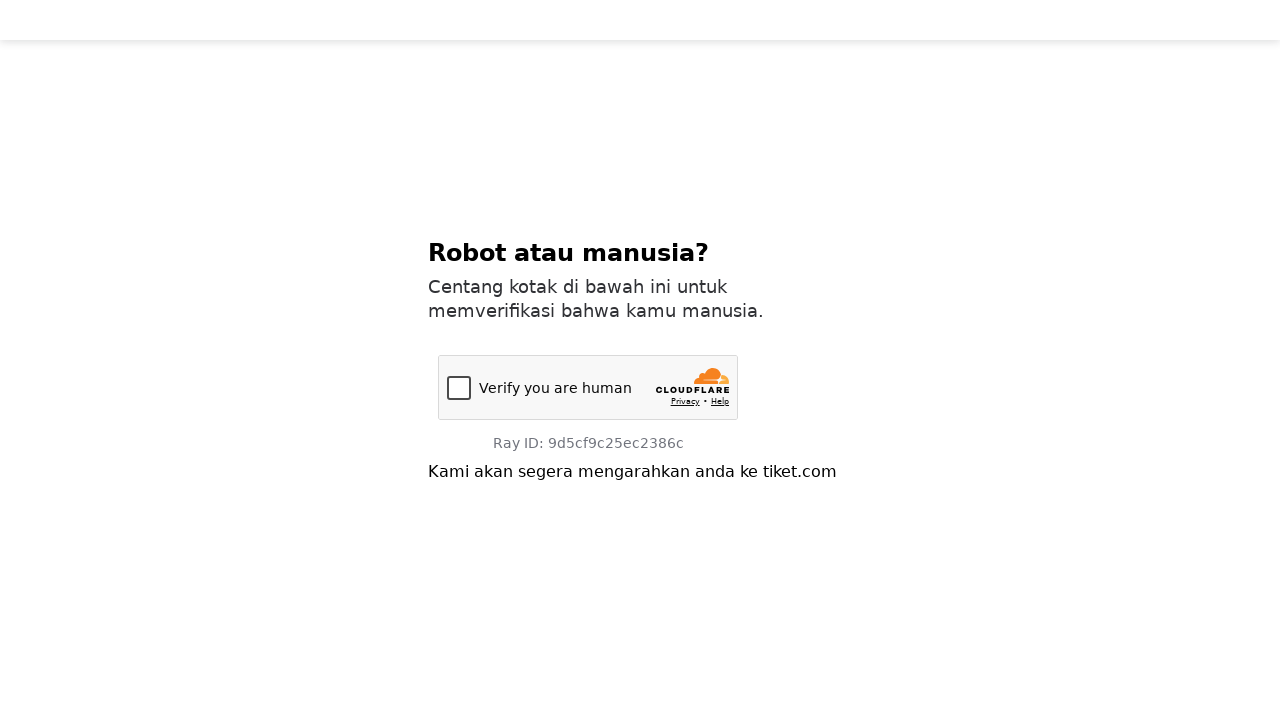

Navigated to tokopedia.com
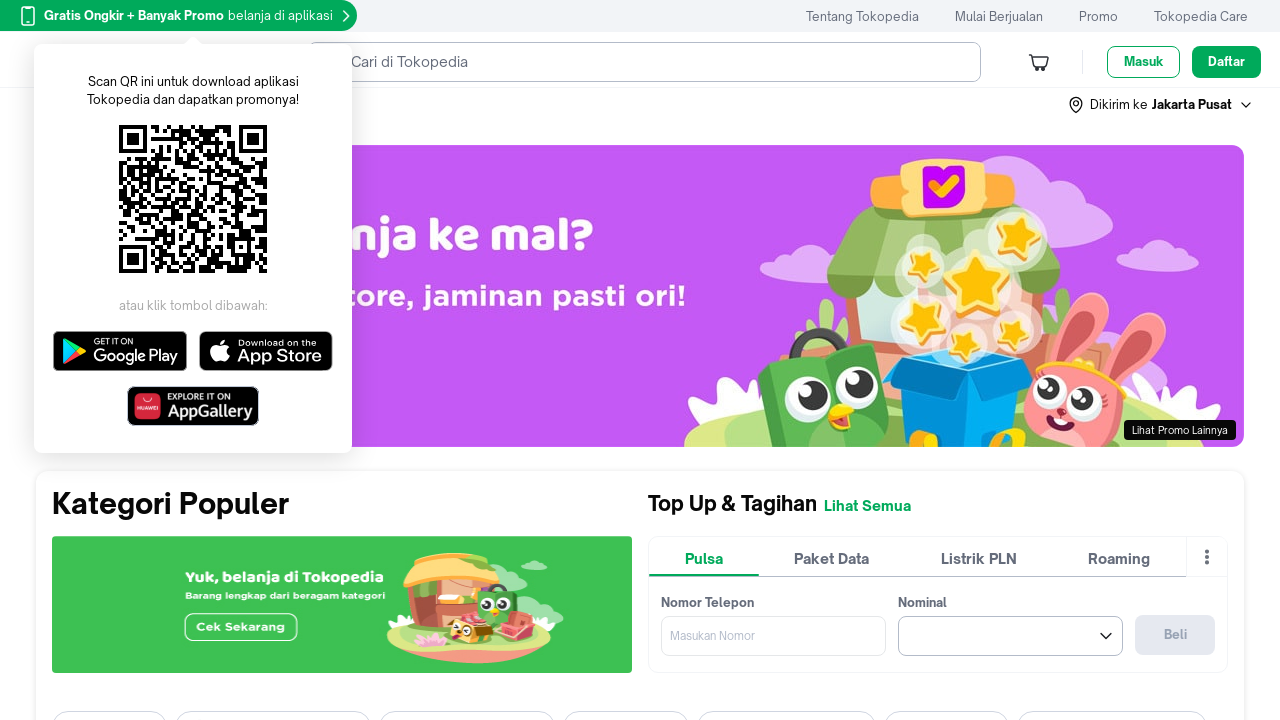

Waited for tokopedia.com page to load (domcontentloaded)
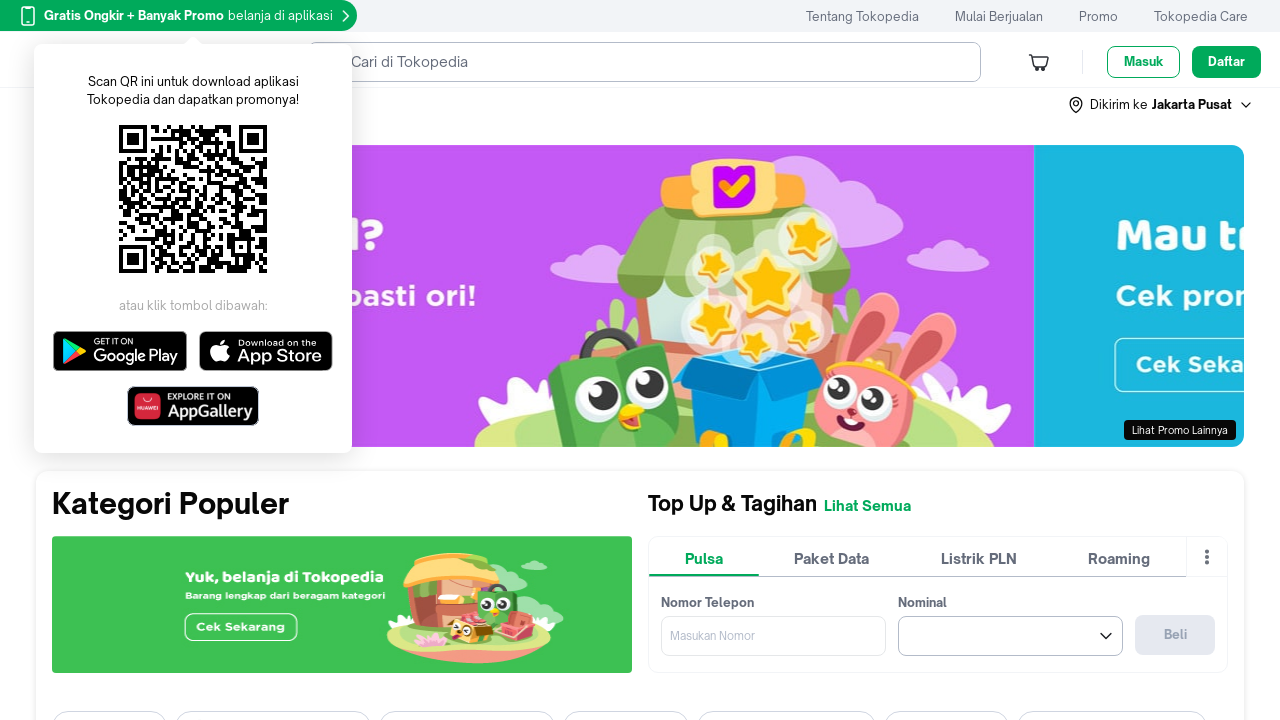

Navigated to orangsiber.com
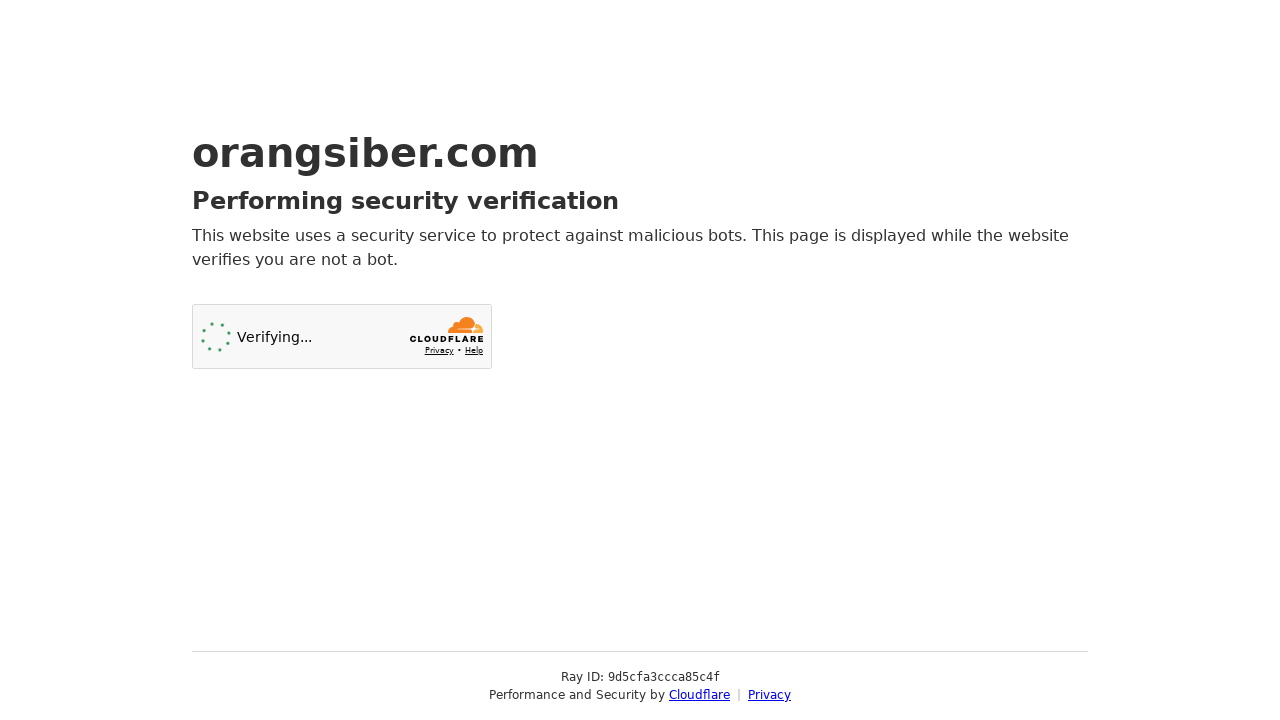

Waited for orangsiber.com page to load (domcontentloaded)
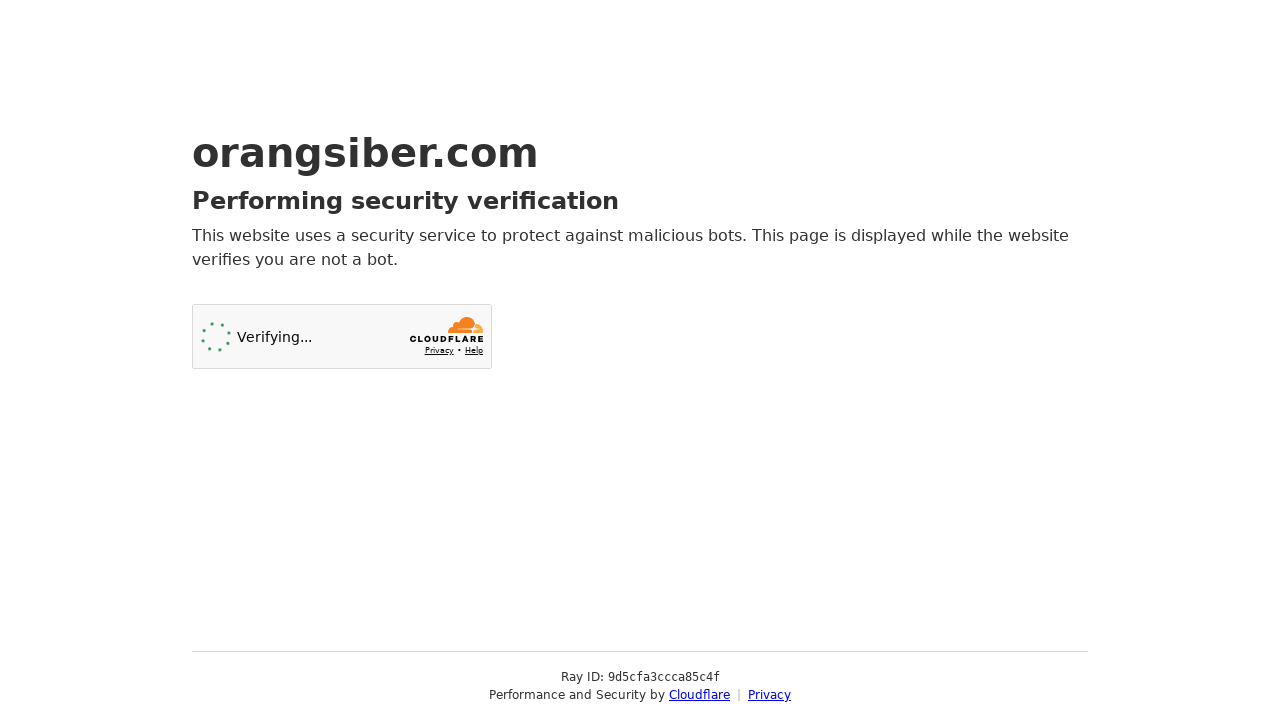

Navigated to idejongkok.com
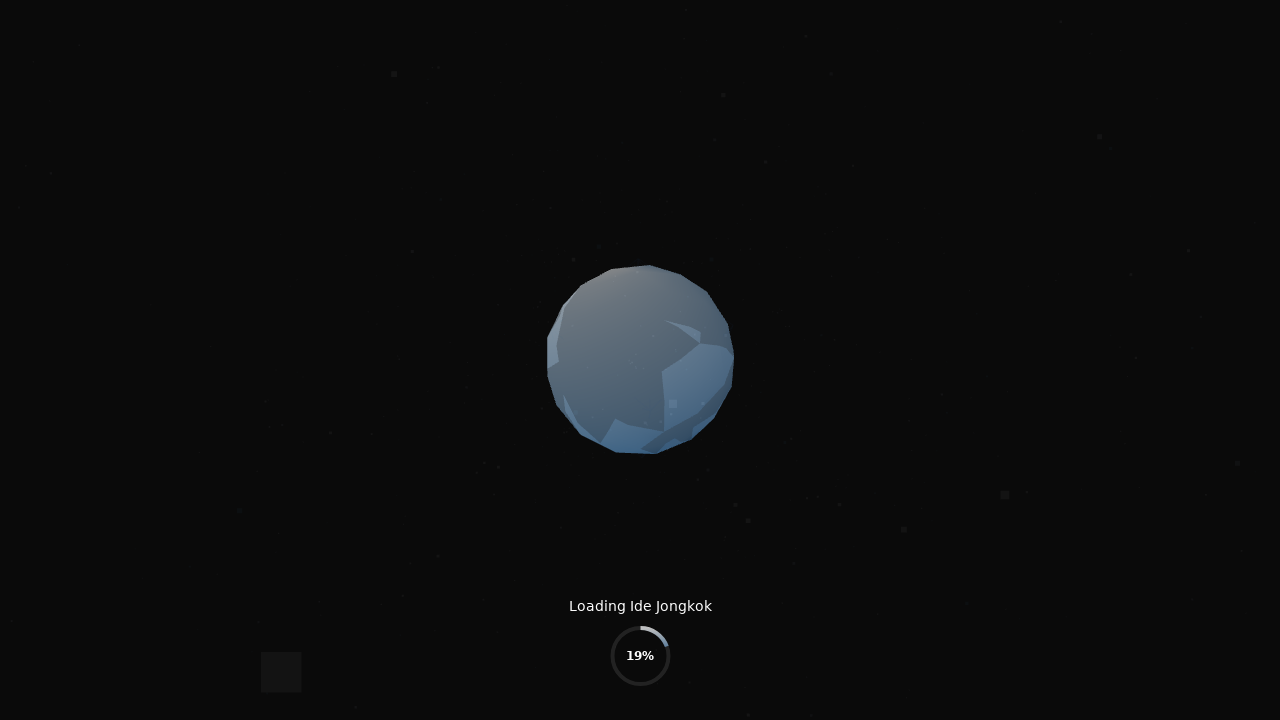

Waited for idejongkok.com page to load (domcontentloaded)
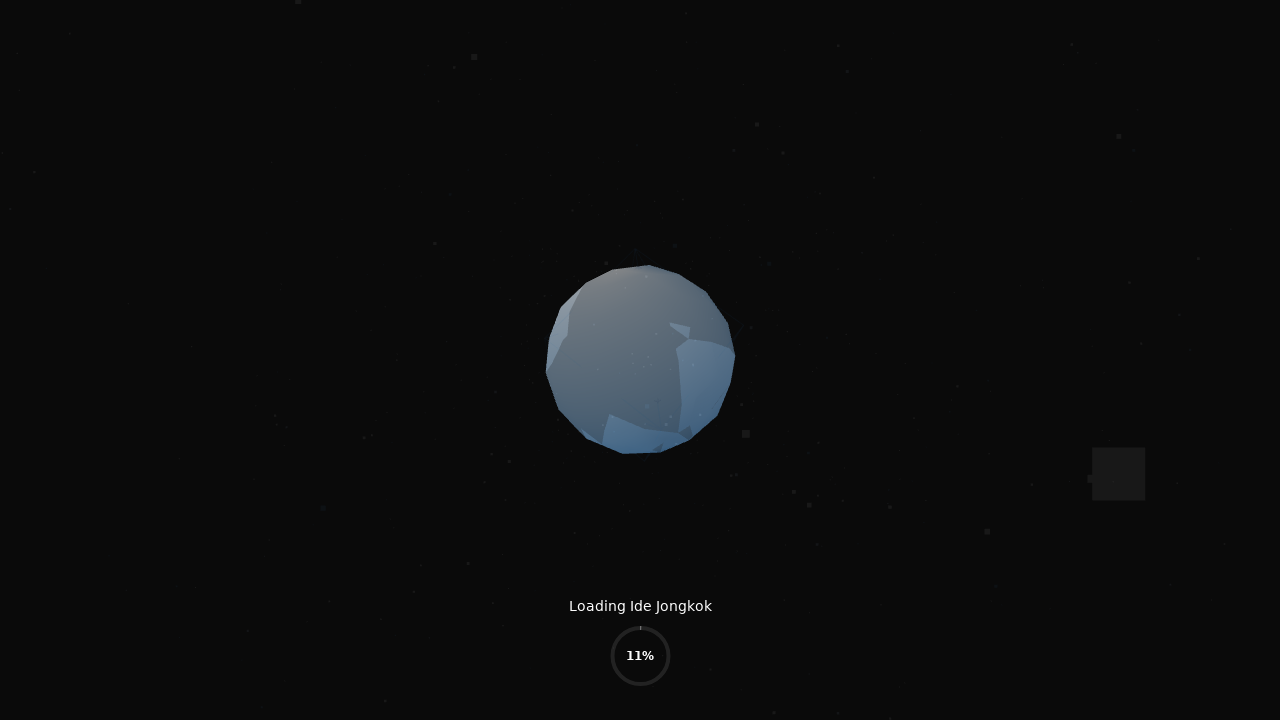

Navigated to kelasotomesyen.com
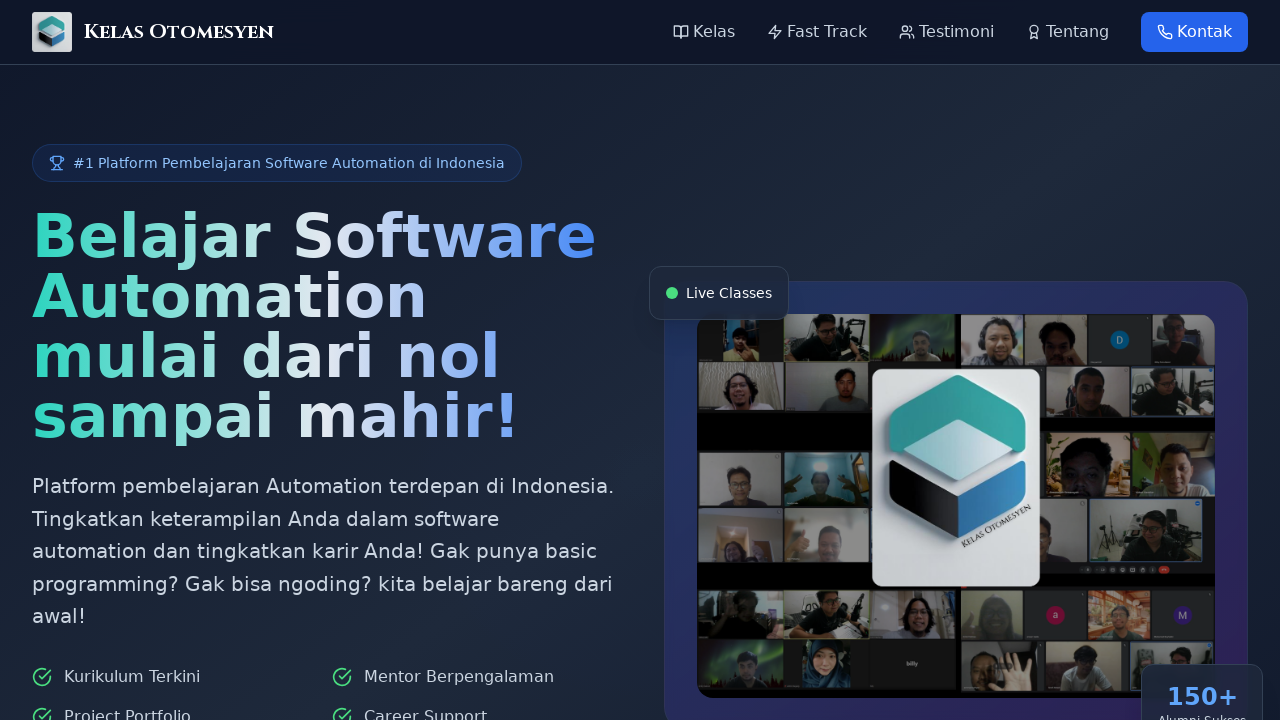

Waited for kelasotomesyen.com page to load (domcontentloaded)
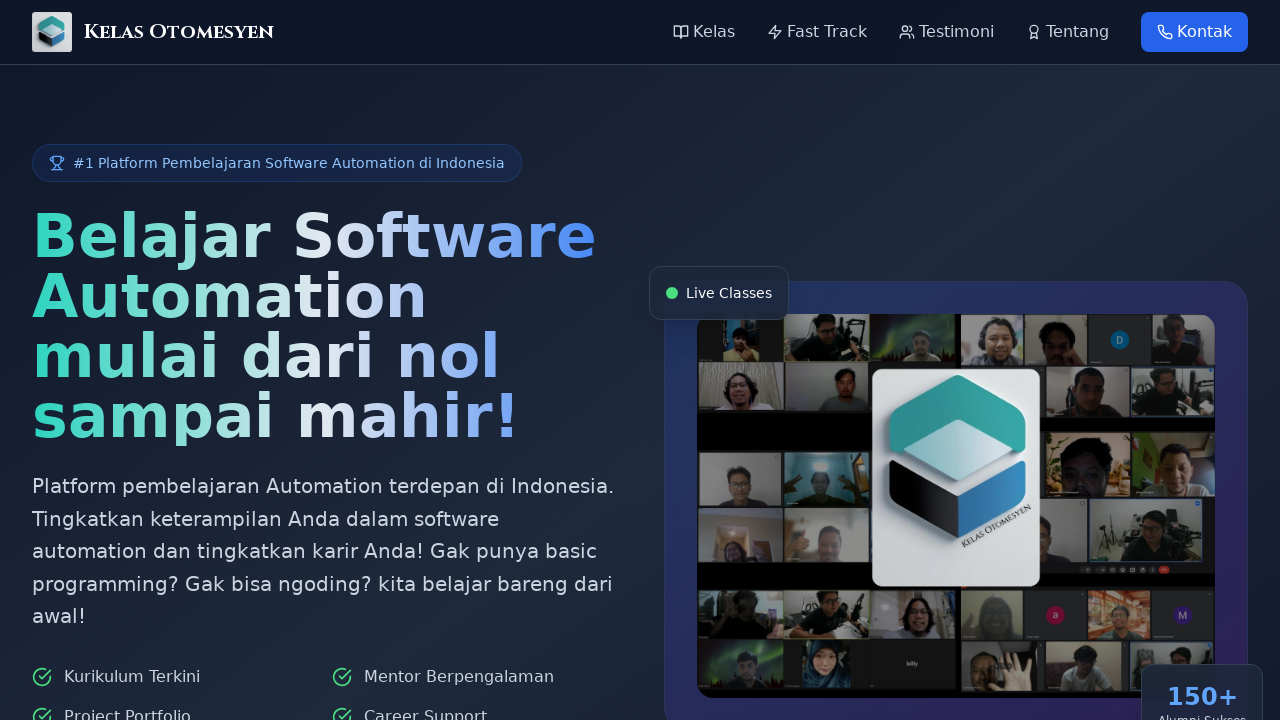

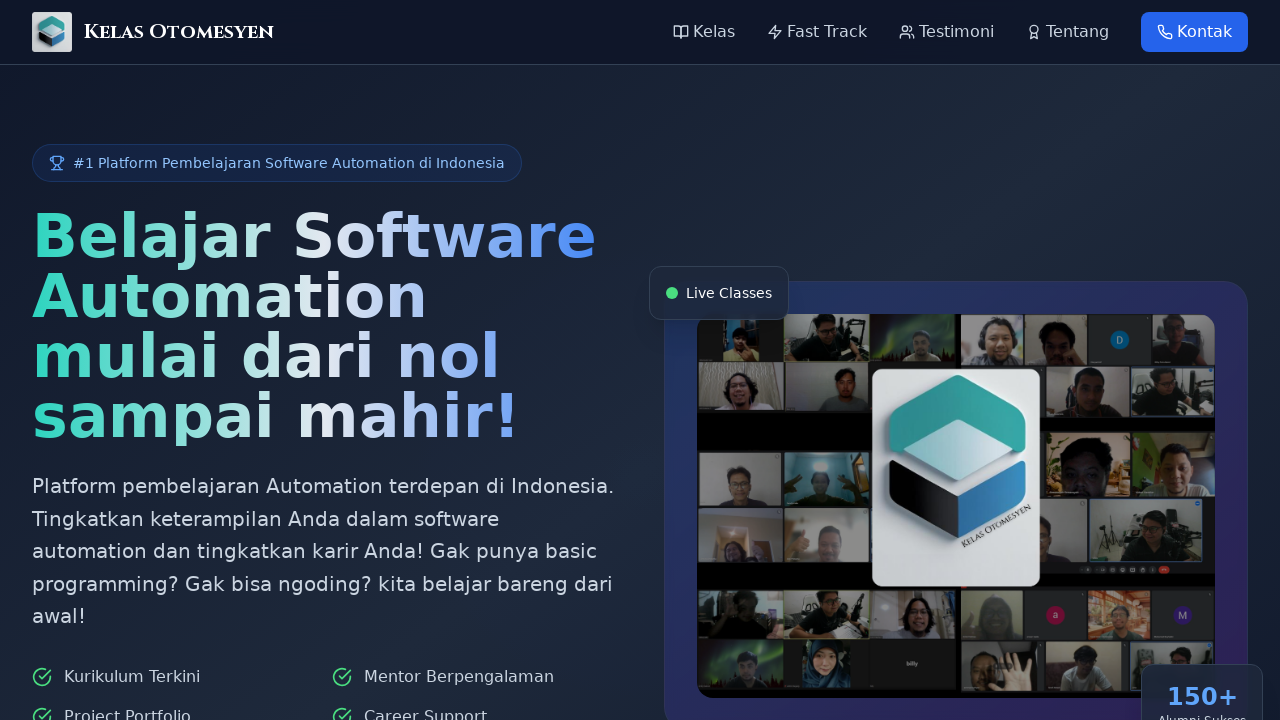